Tests the product search functionality by navigating to products page, entering a search query, and clicking search button.

Starting URL: https://automationexercise.com/

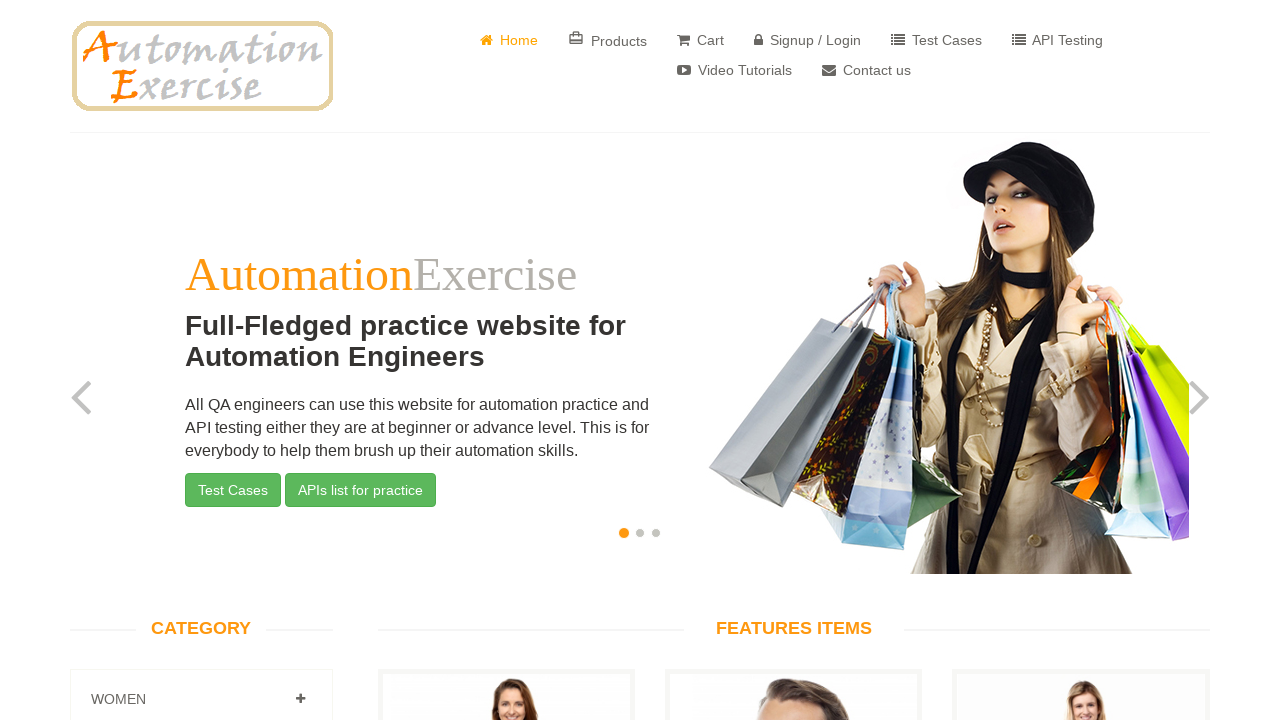

Clicked on Products button at (608, 40) on text=Products
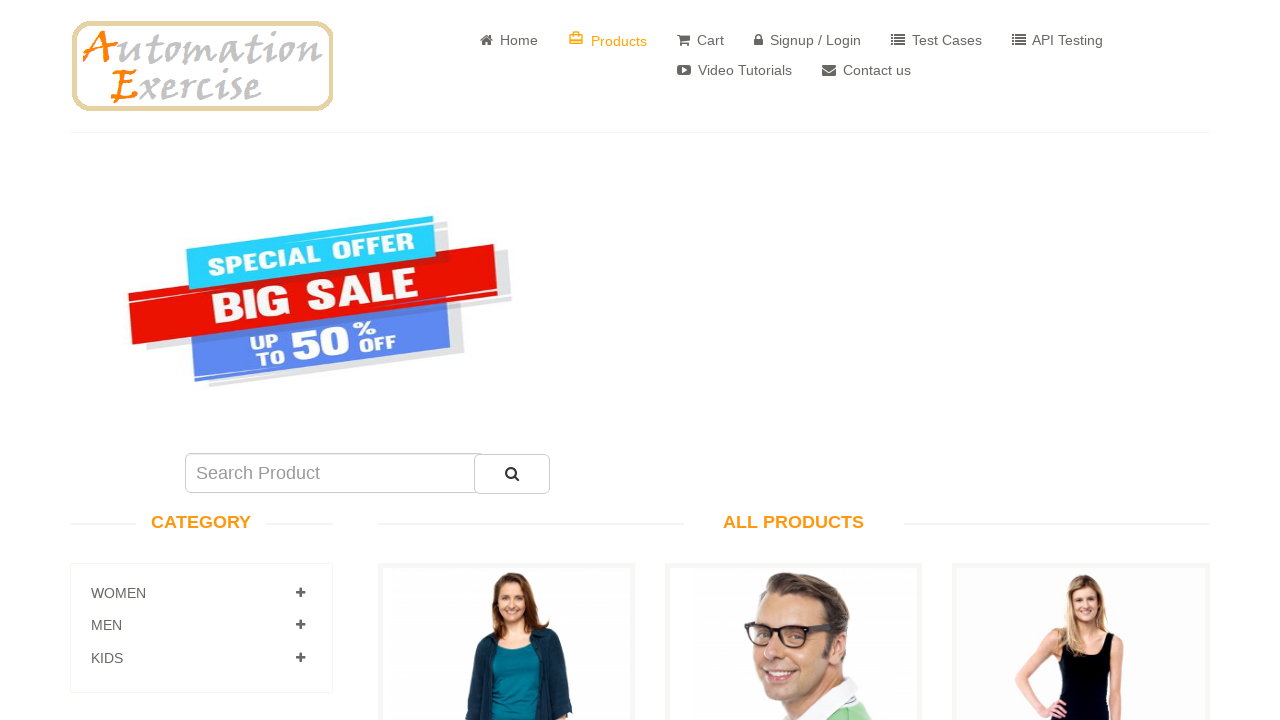

Filled search input with 'Blue Top' on input#search_product
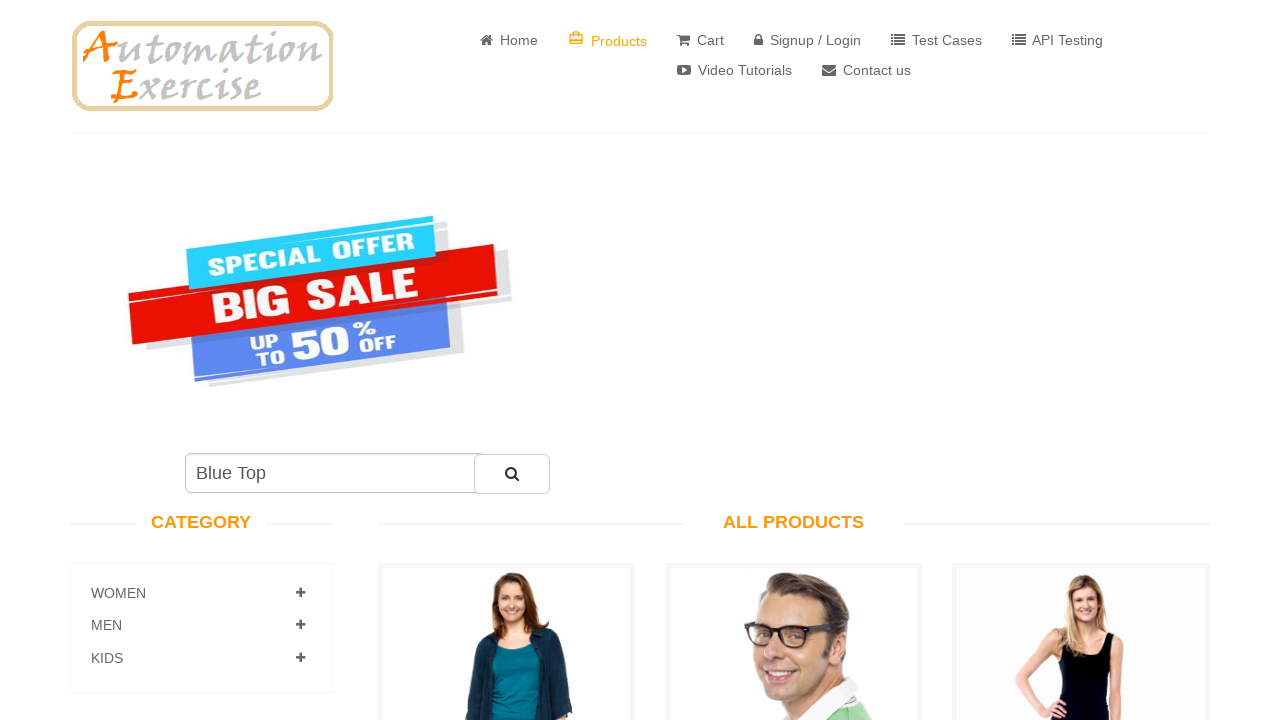

Clicked search button to submit product search at (512, 474) on button#submit_search
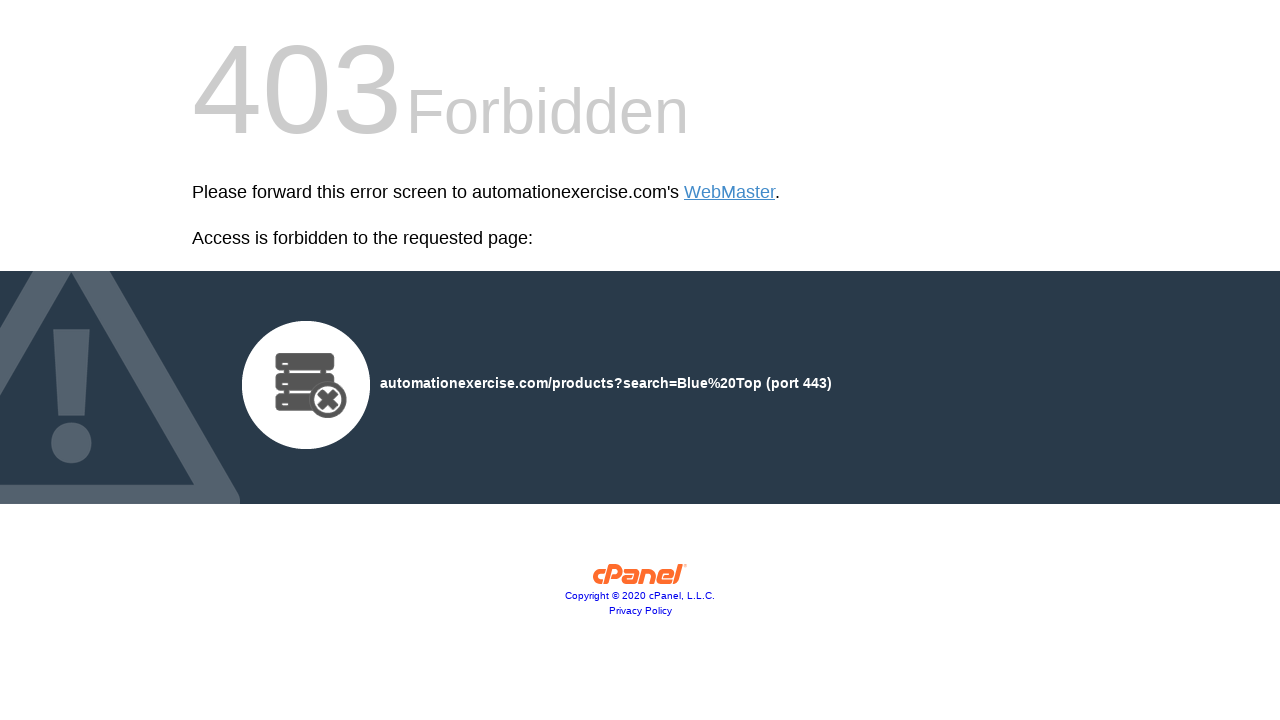

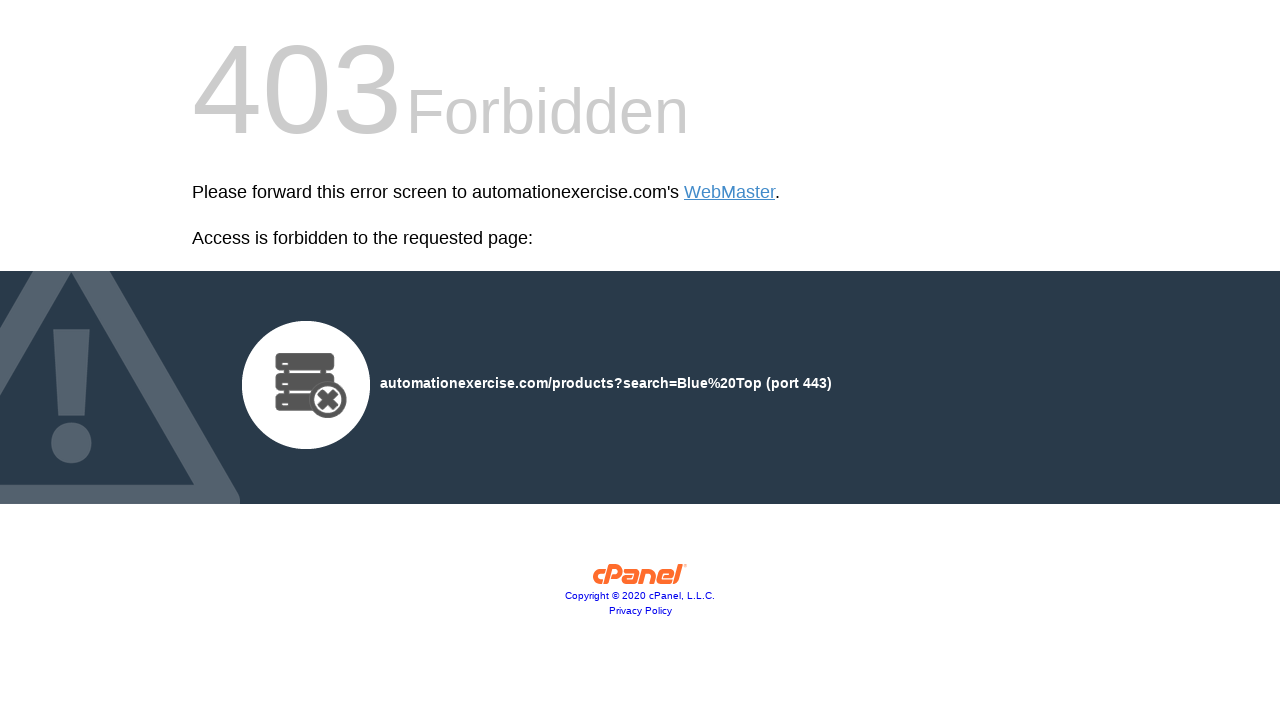